Tests multi-level dropdown navigation by clicking through menu items and sub-menus, verifying text and links are correct

Starting URL: https://qaplayground.dev/apps/multi-level-dropdown/

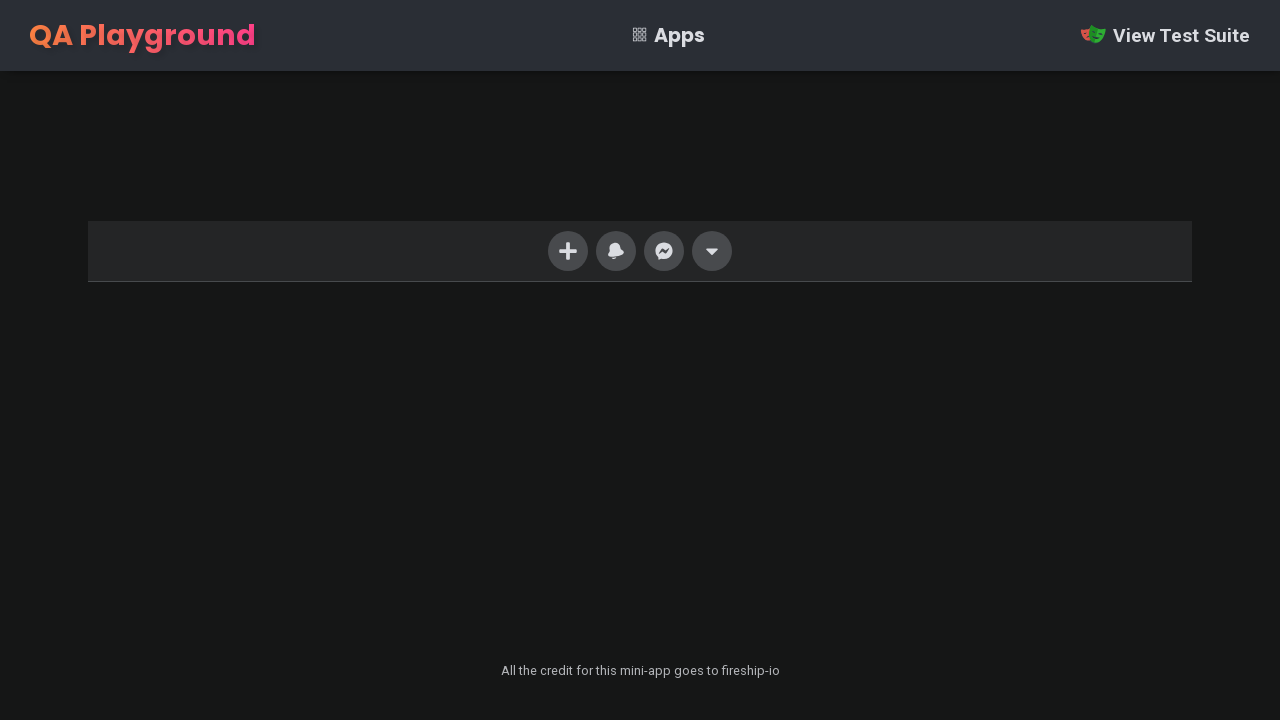

Clicked on the fourth menu item at (712, 251) on xpath=//li[4]/a
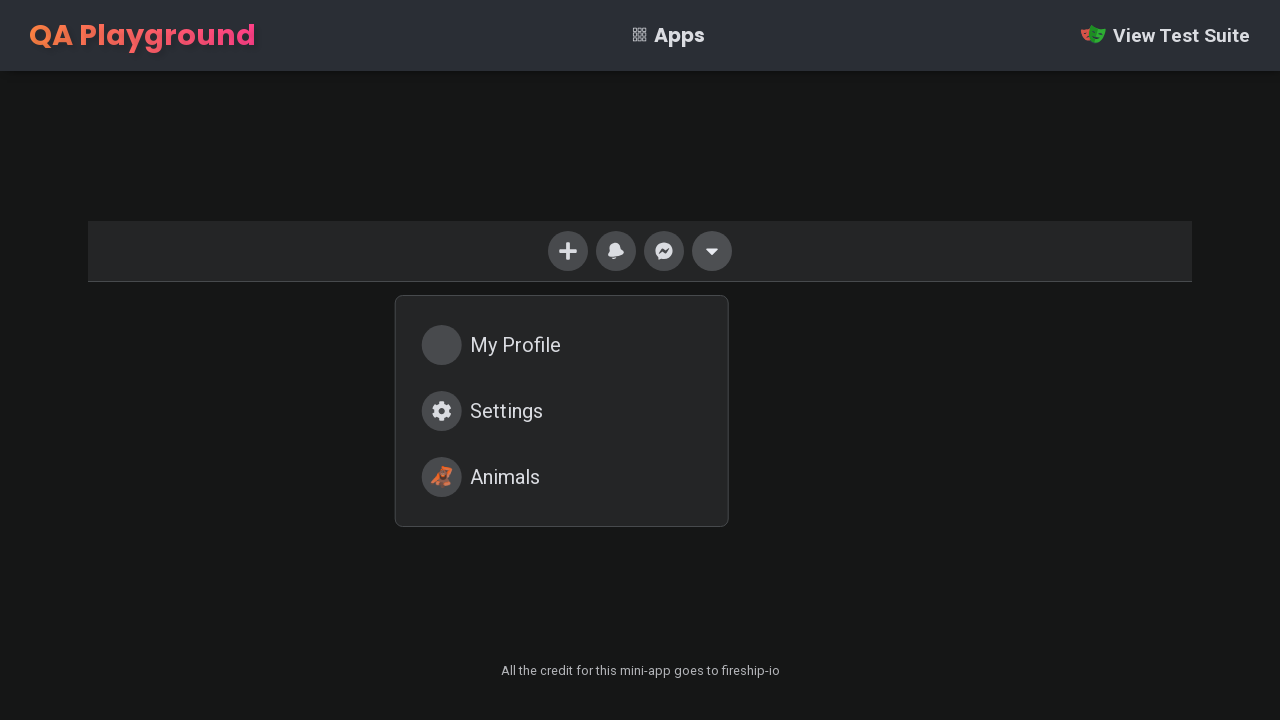

Clicked on settings link at (562, 411) on a[href='#settings']
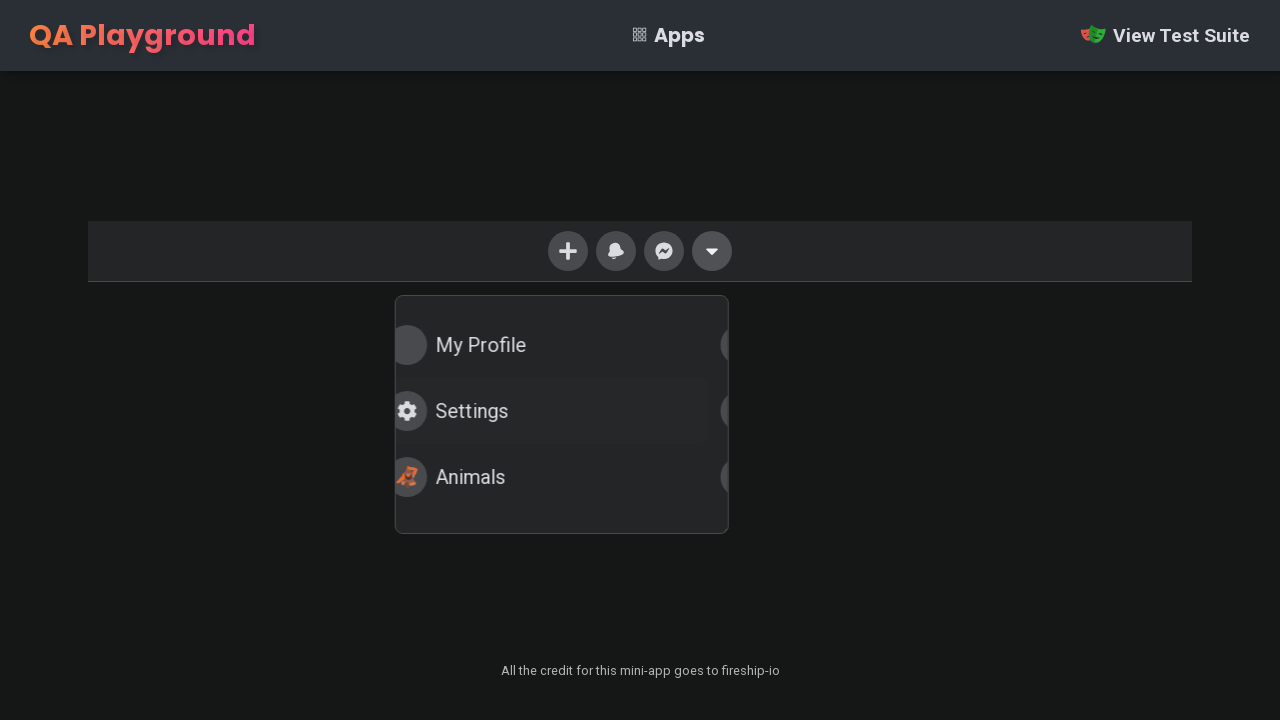

Located all menu items in secondary menu
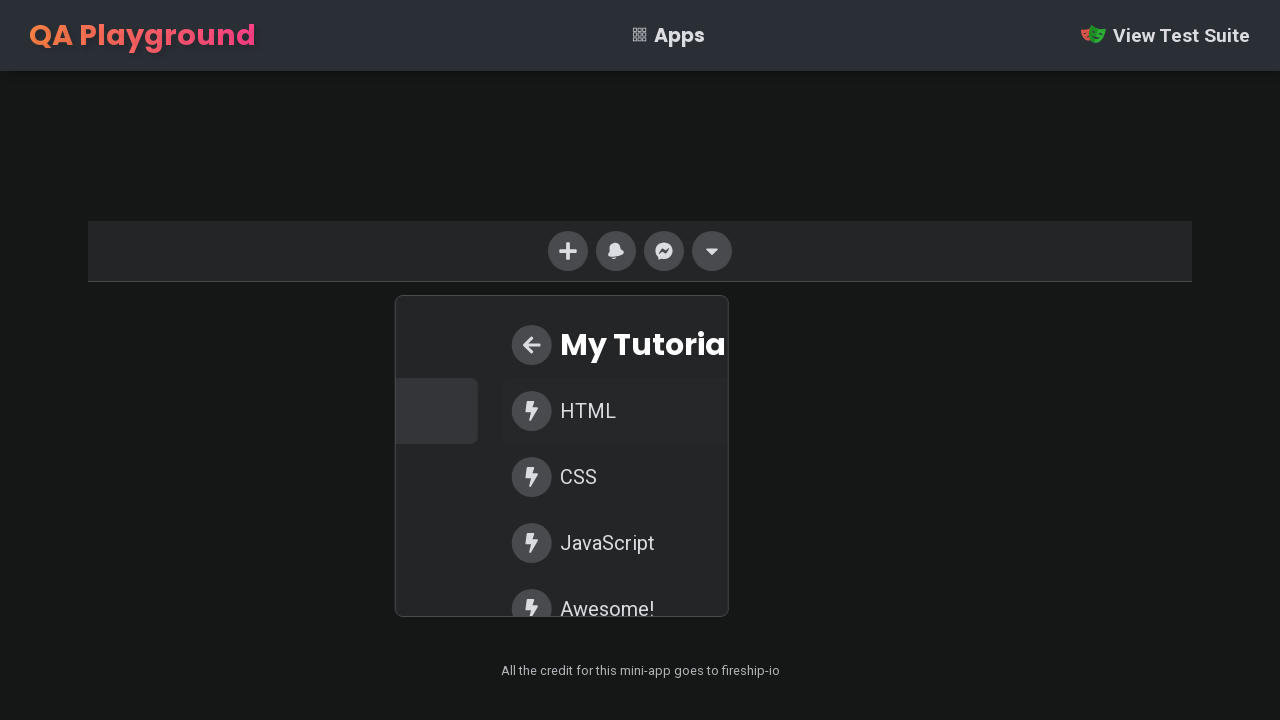

Clicked to go back to main menu at (557, 345) on xpath=//div[@class='menu menu-secondary-enter-done']/a/h2
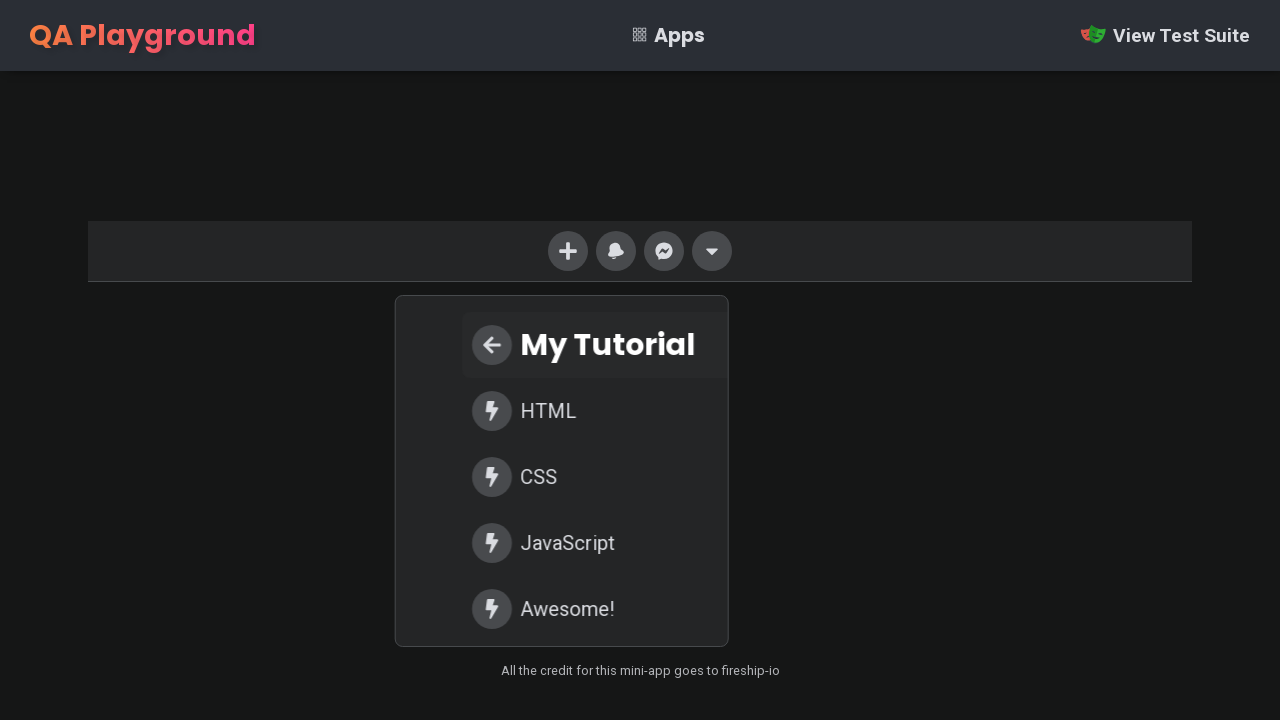

Animals submenu link became visible
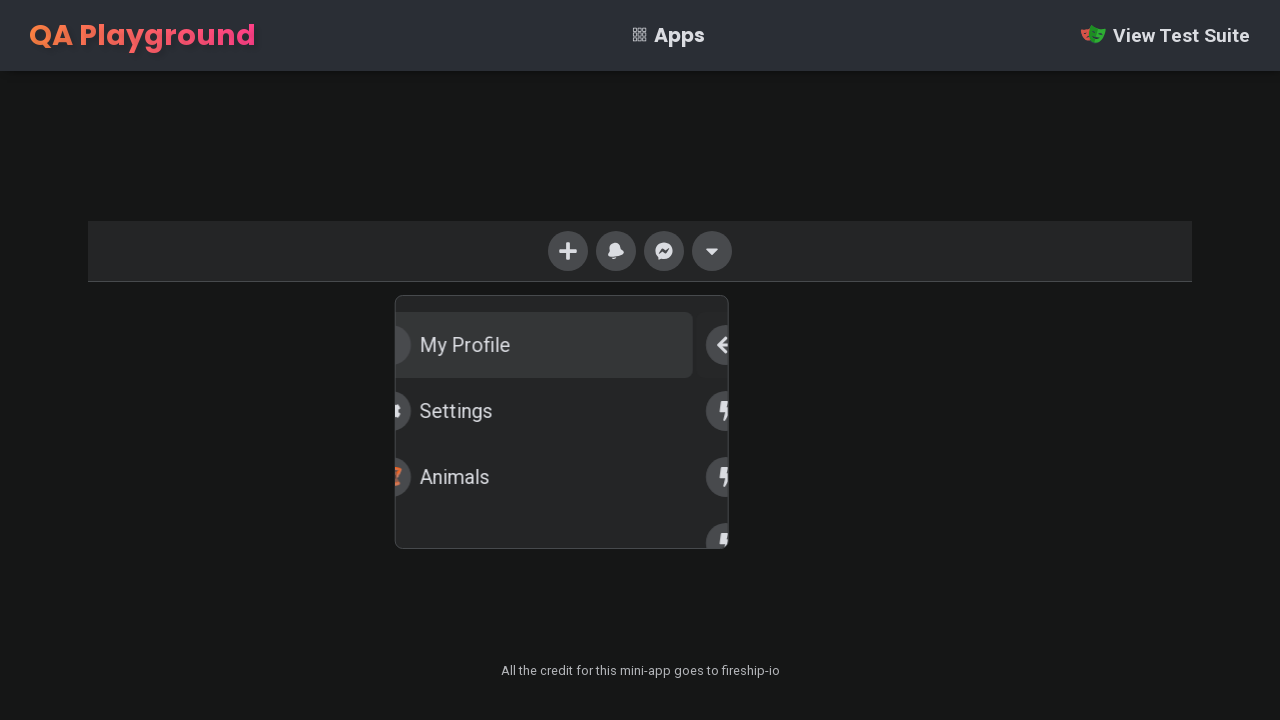

Clicked on animals submenu link at (562, 477) on a[href='#animals']
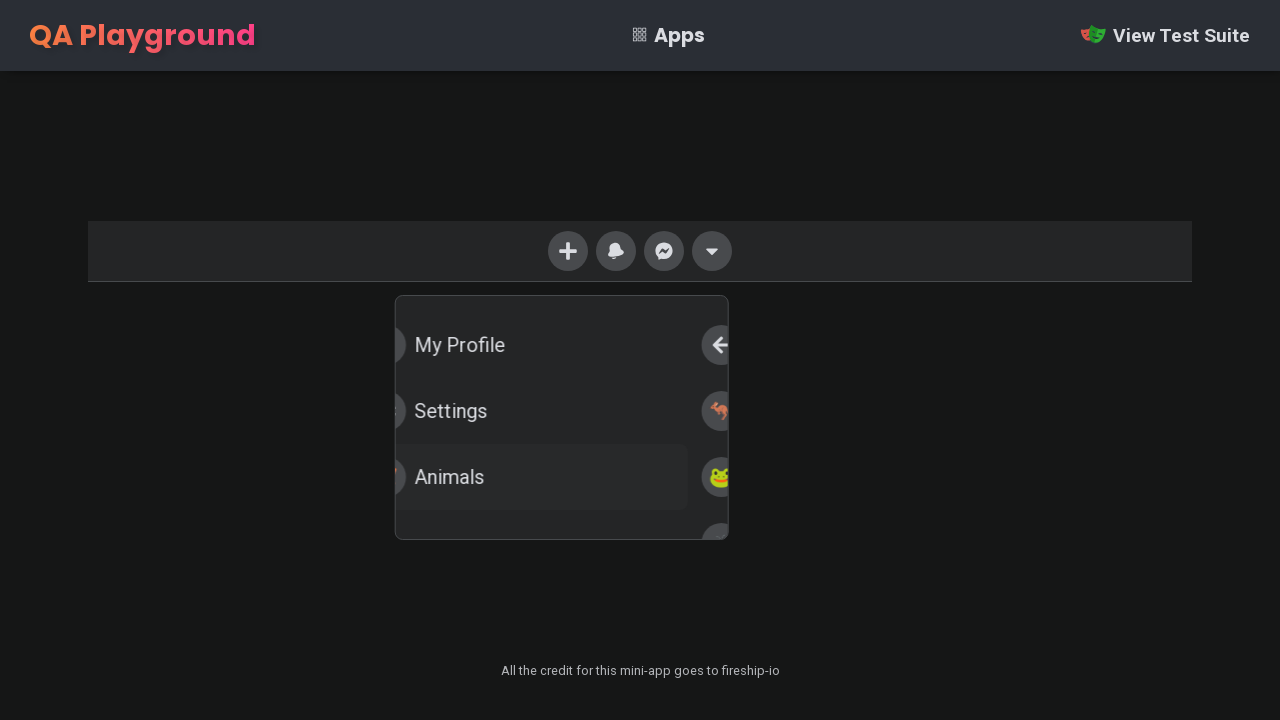

Animals submenu items loaded
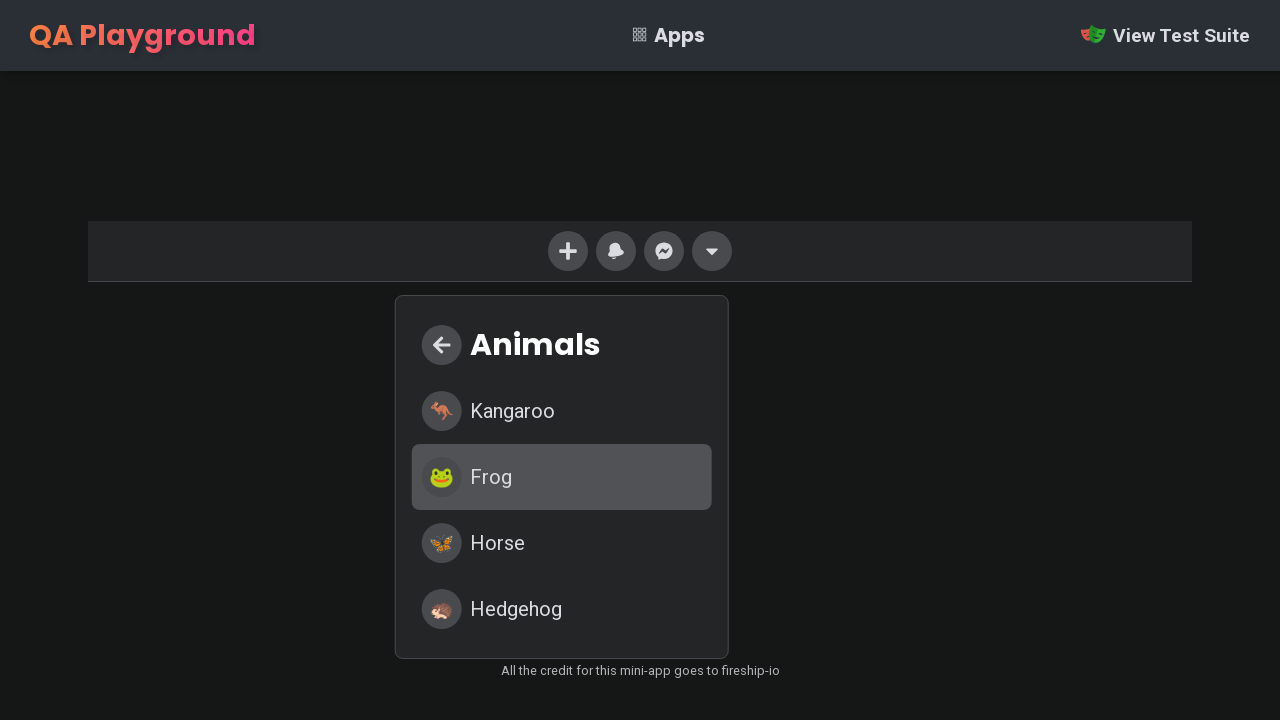

Located all animal menu items
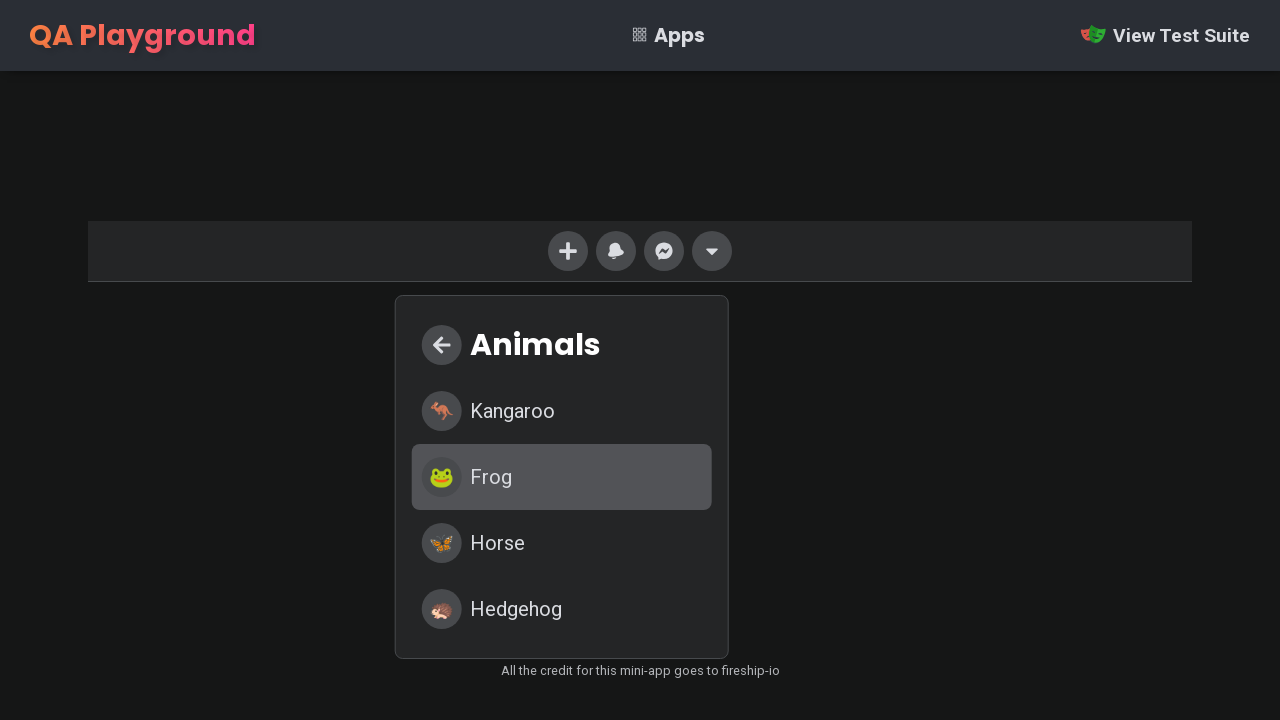

Verified animal menu item 0 contains 'Animals'
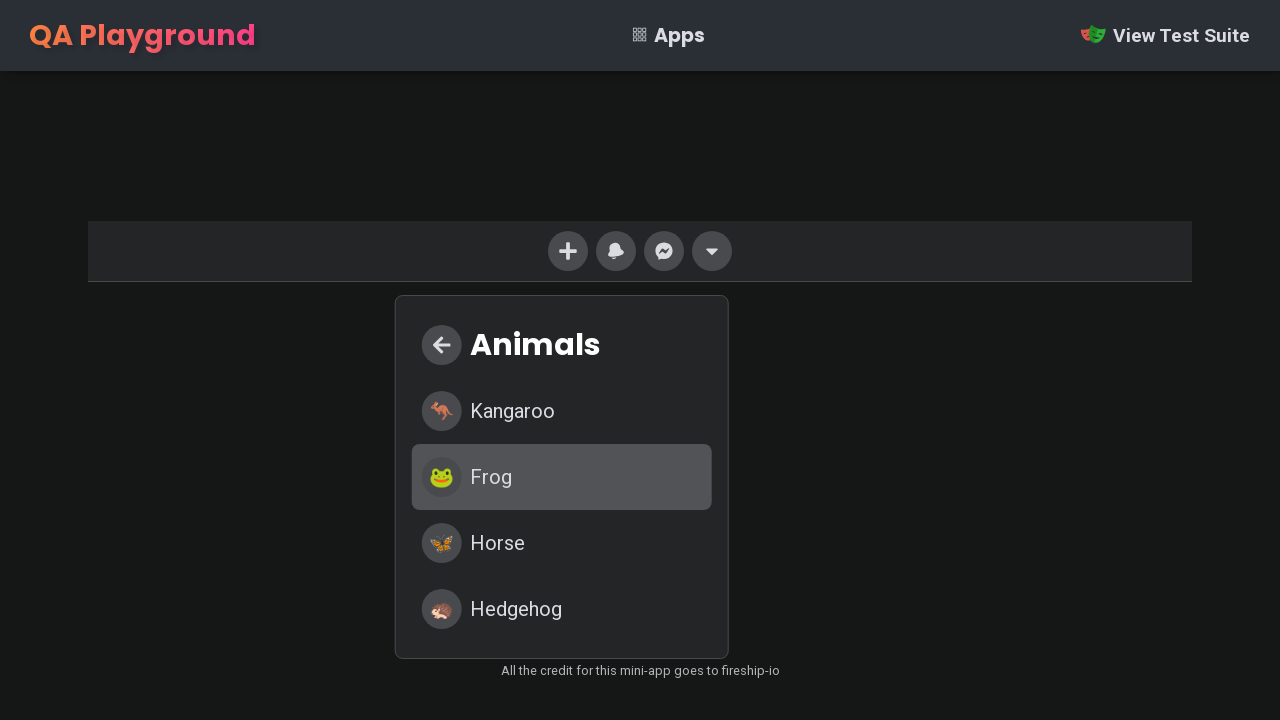

Verified animal menu item 1 contains 'Kangaroo'
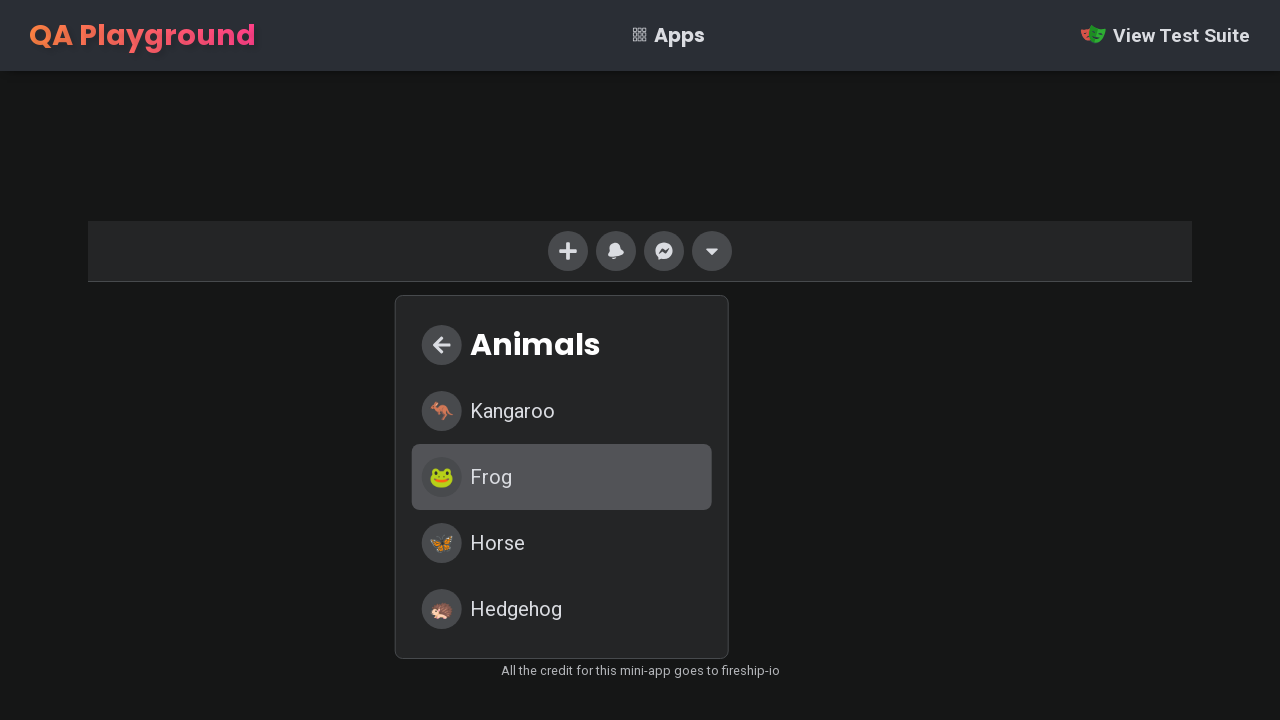

Verified animal menu item 2 contains 'Frog'
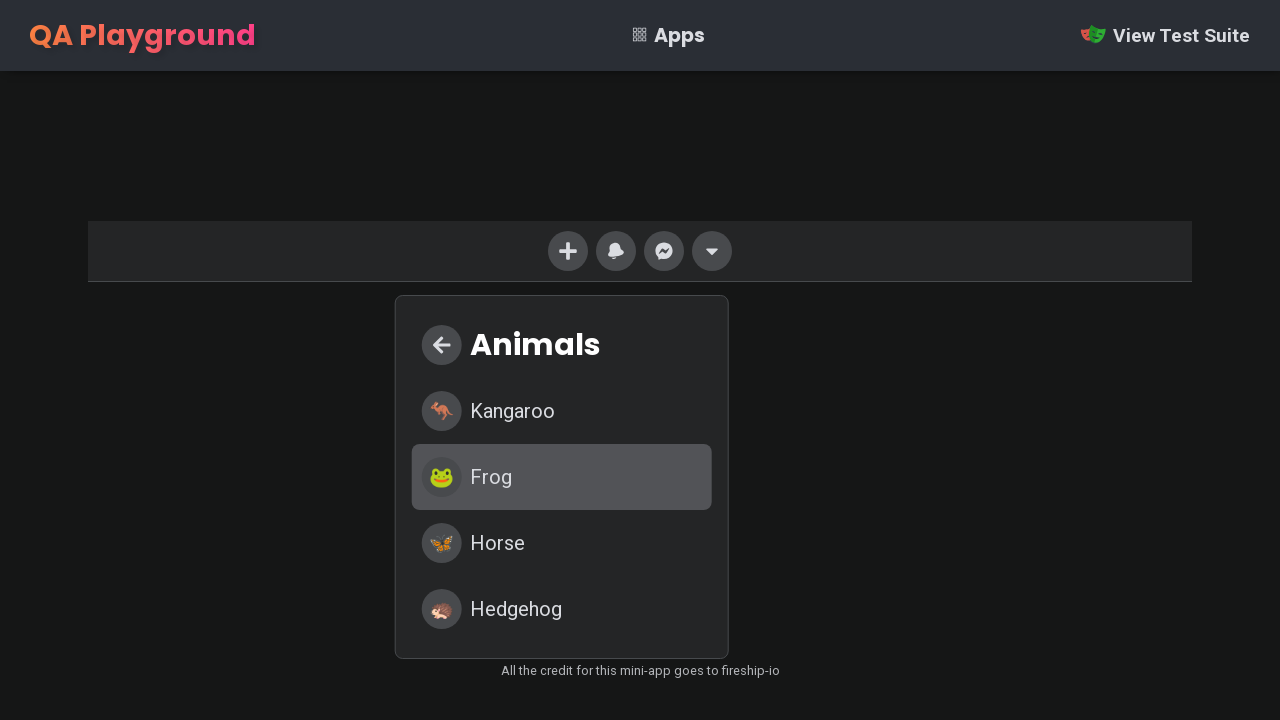

Verified animal menu item 3 contains 'Horse'
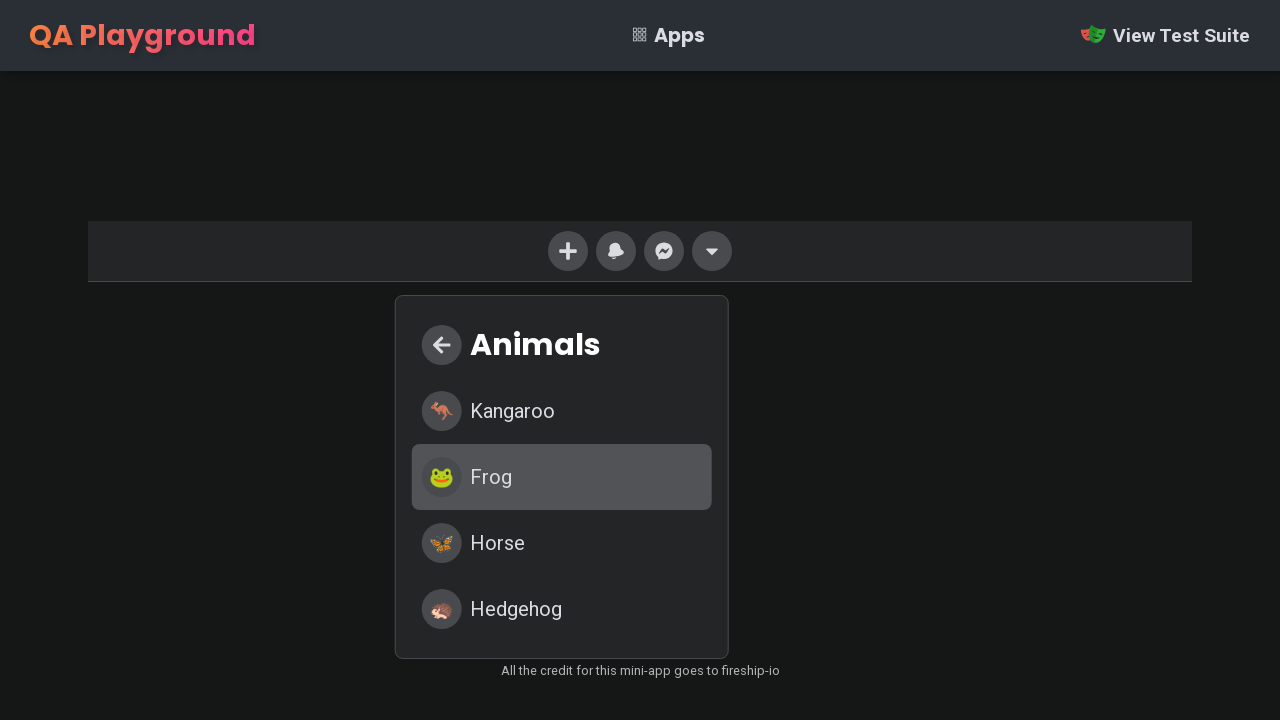

Verified animal menu item 4 contains 'Hedgehog'
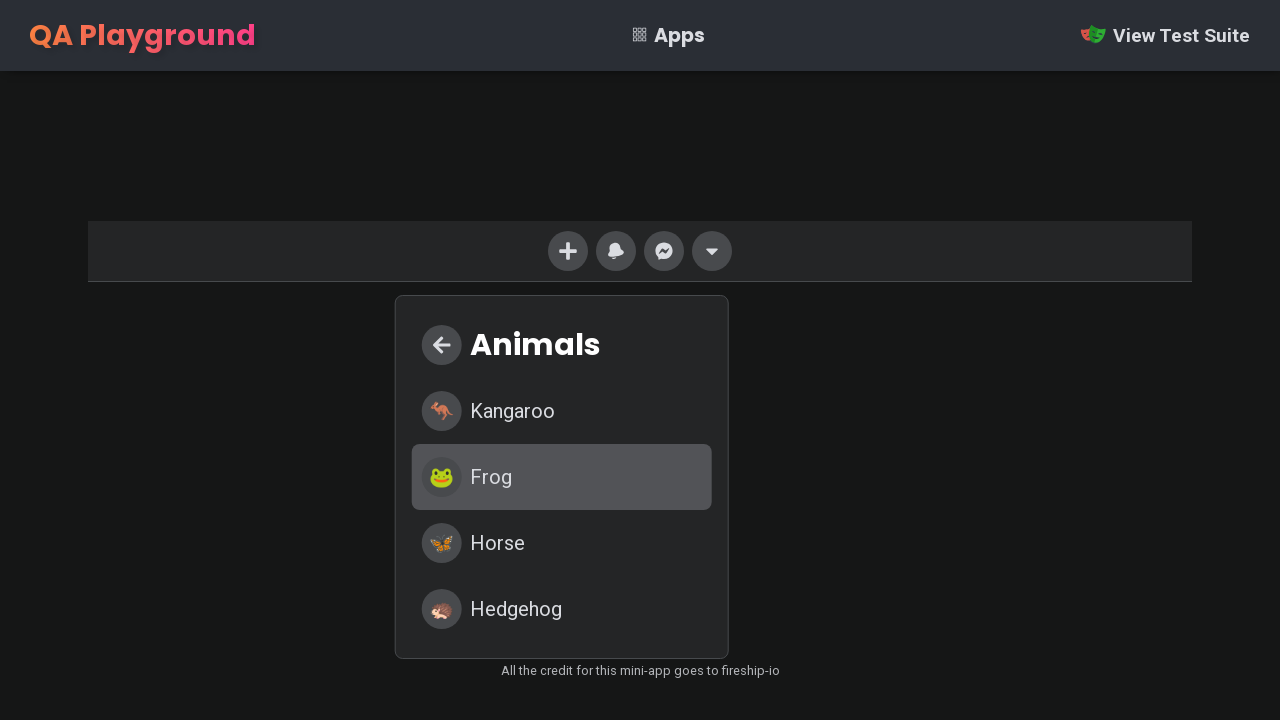

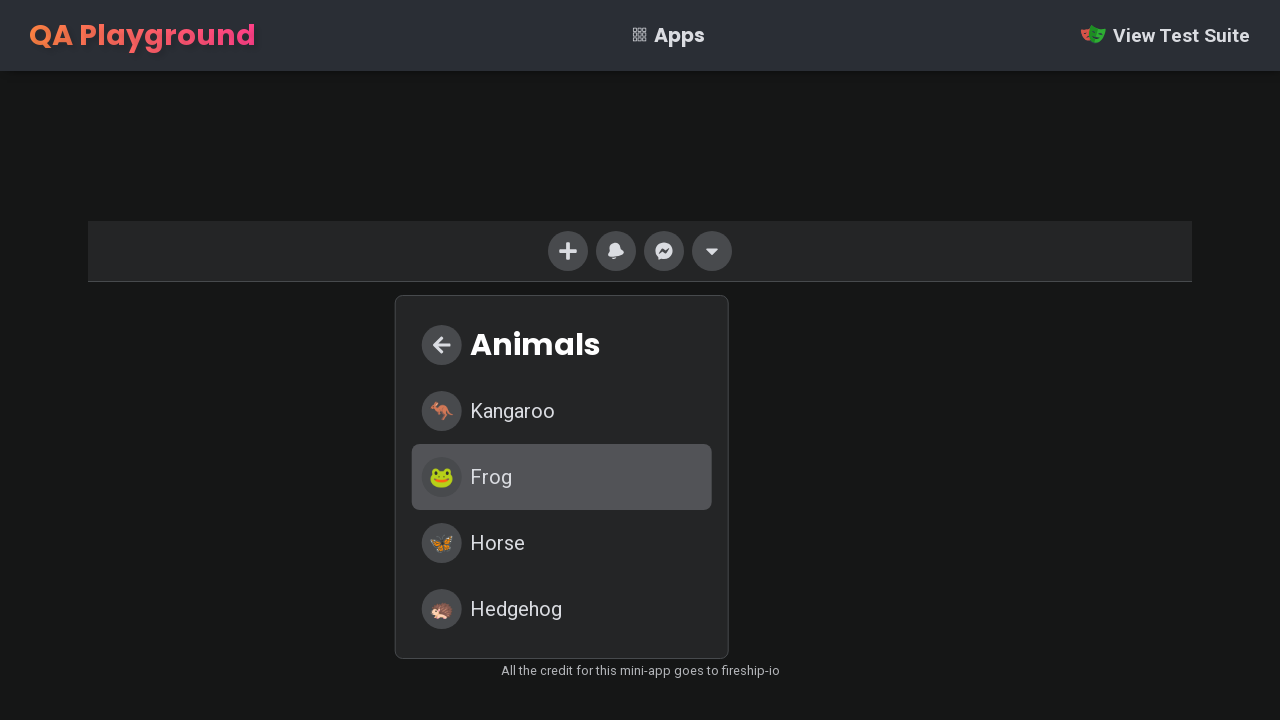